Tests the search functionality on the B2S Thai bookstore website by entering a search query for books and submitting the search form, then verifying search results load.

Starting URL: https://www.b2s.co.th/

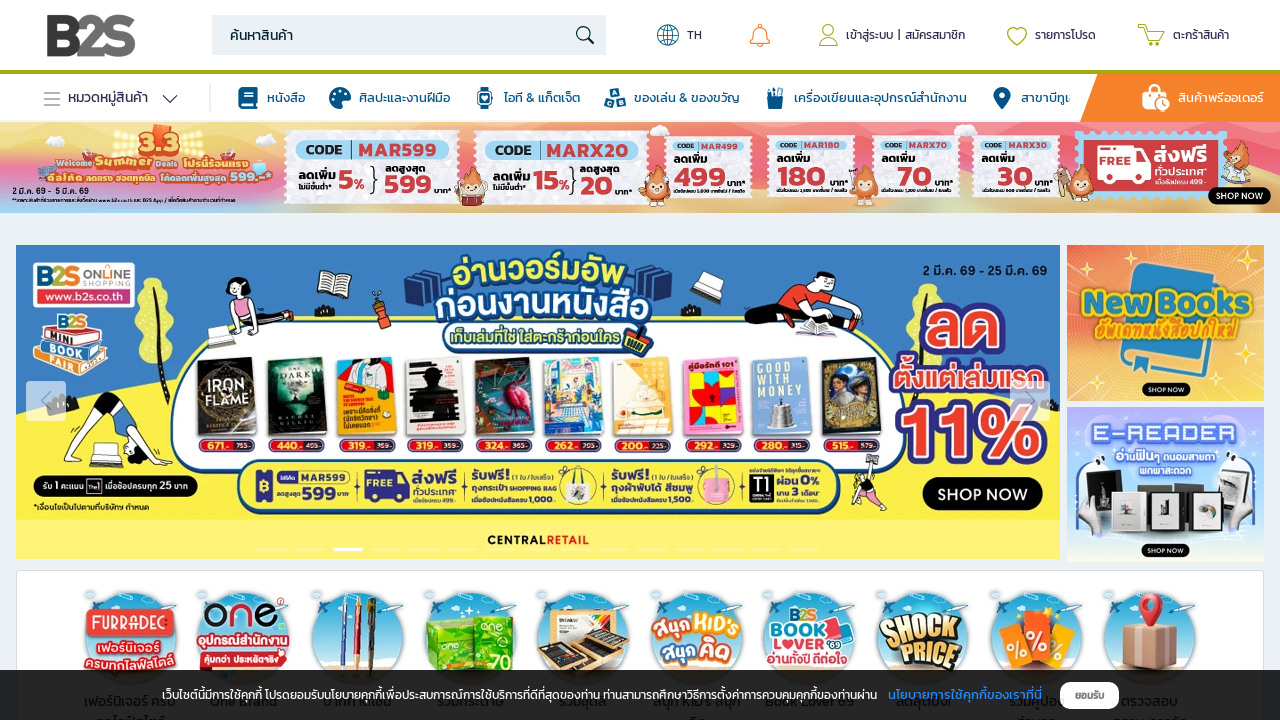

Filled search input field with 'หนังสือ' (books in Thai) on xpath=/html/body/div[1]/div/div/nav/div[3]/div/div/input
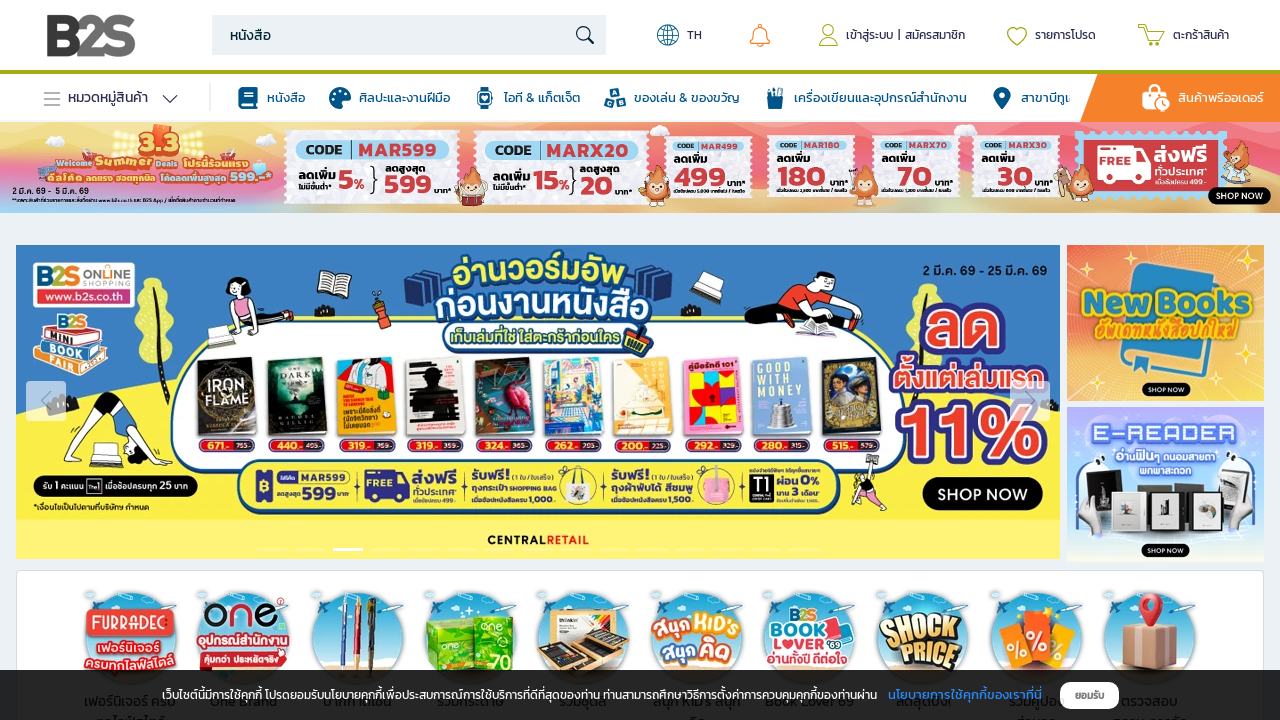

Pressed Enter to submit search query (first press) on xpath=/html/body/div[1]/div/div/nav/div[3]/div/div/input
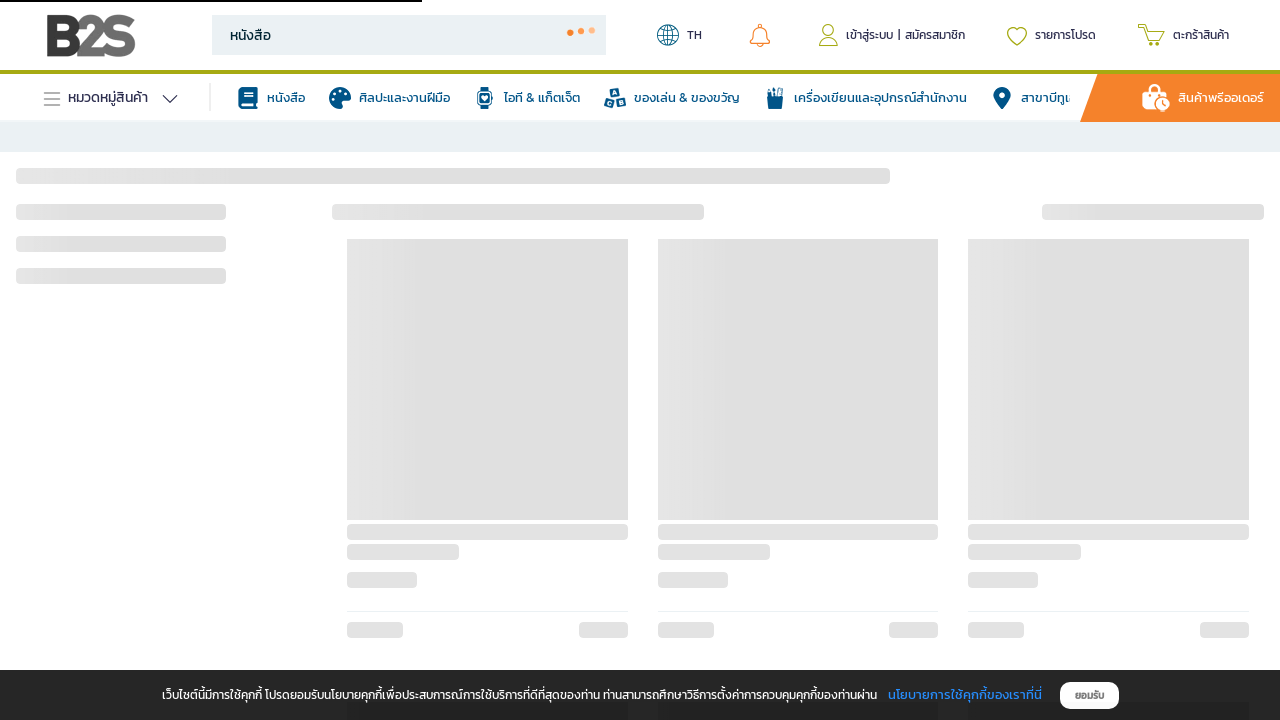

Pressed Enter to submit search query (second press) on xpath=/html/body/div[1]/div/div/nav/div[3]/div/div/input
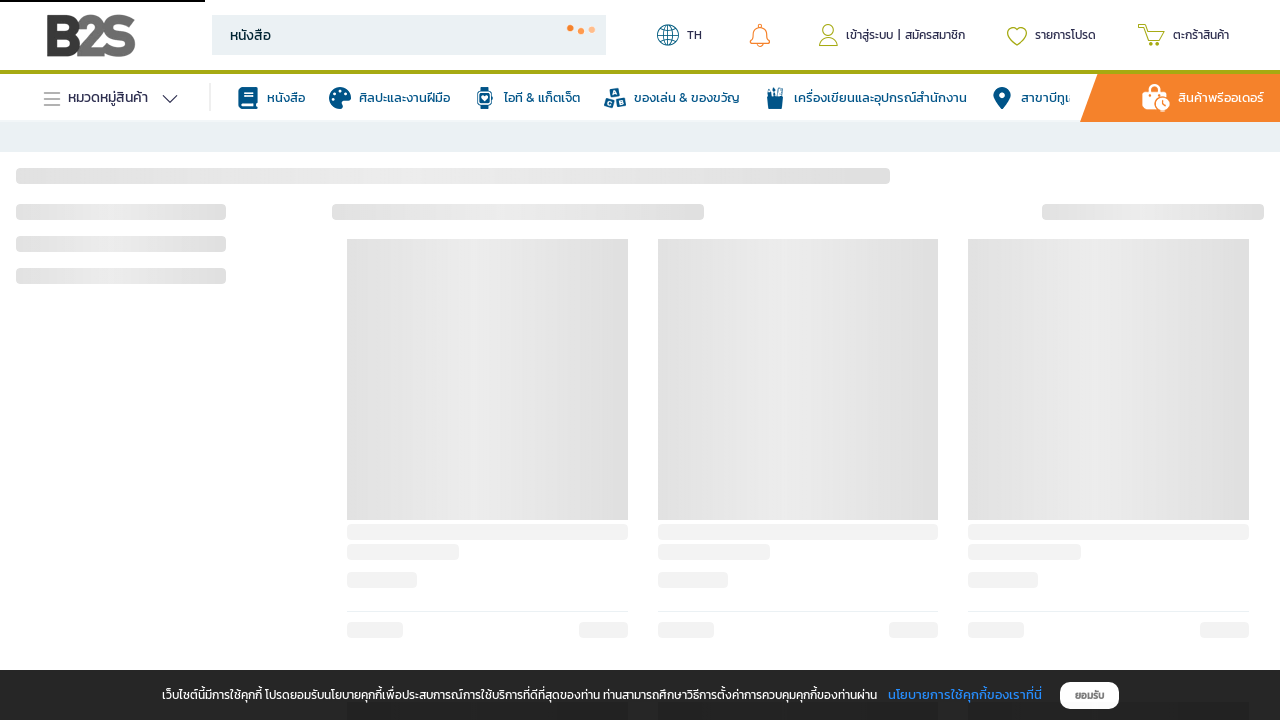

Search results loaded successfully with book titles visible
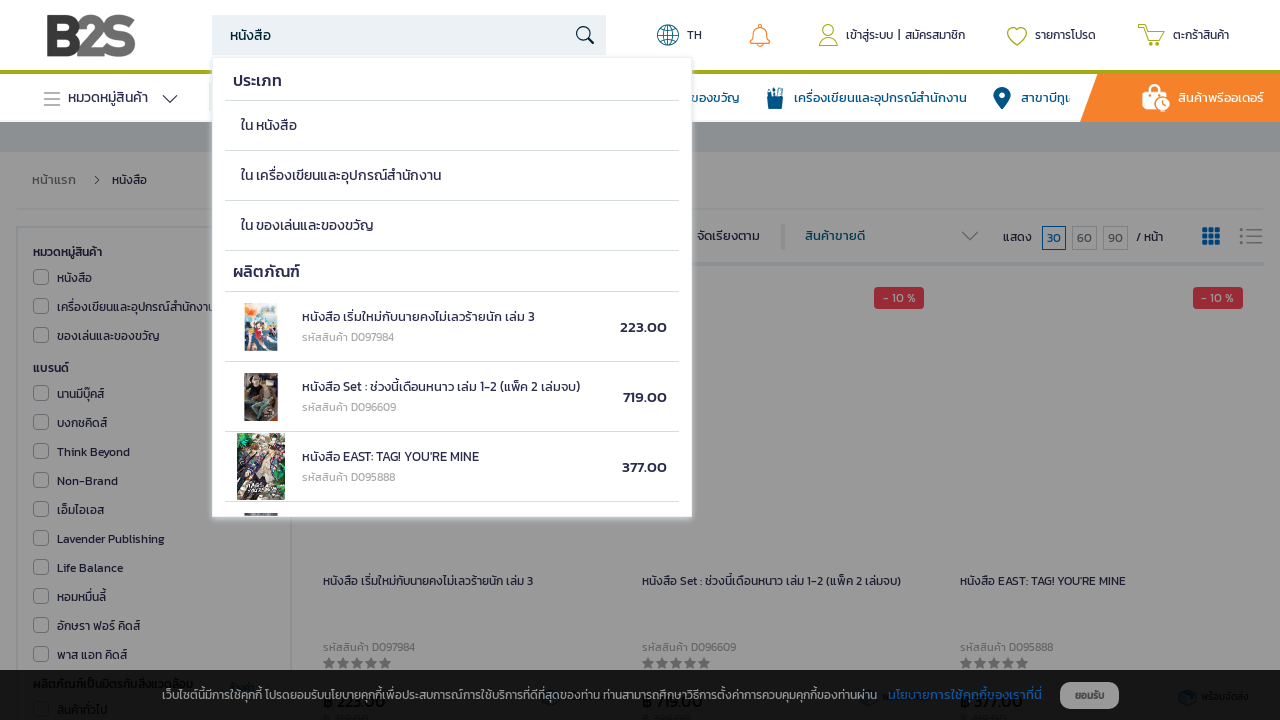

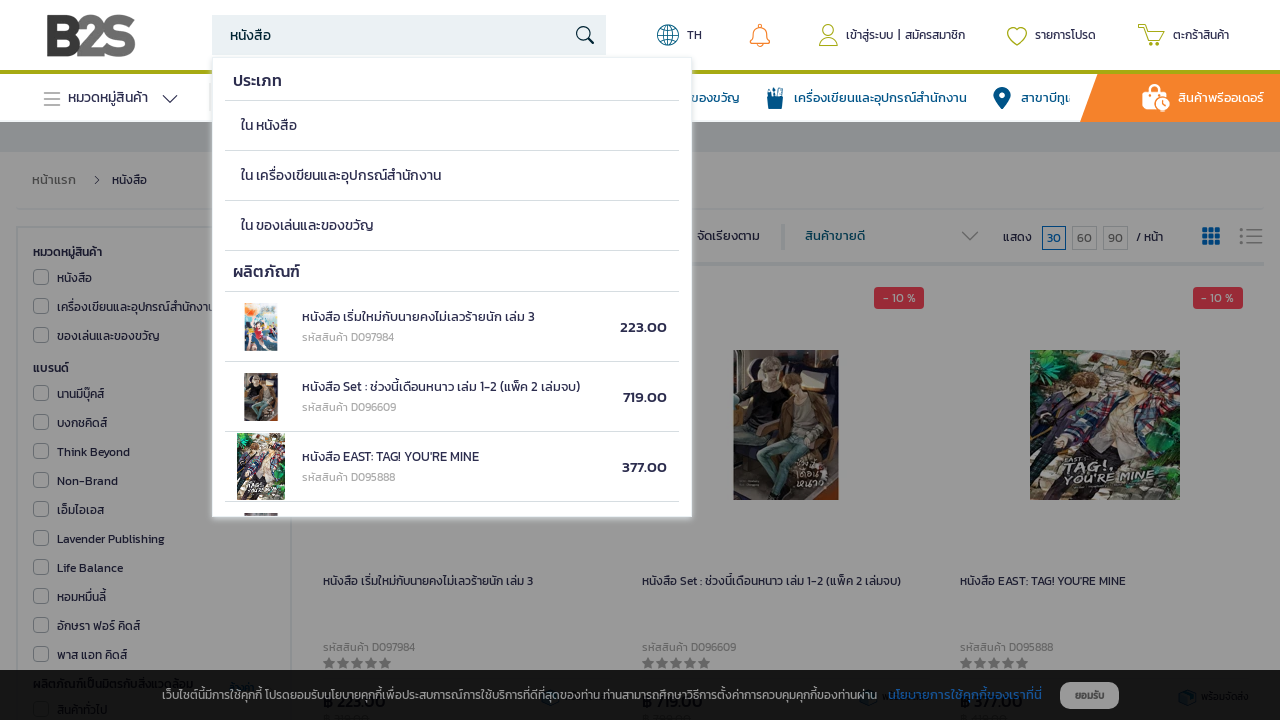